Navigates to the 99 Bottles of Beer website, clicks on the Song Lyrics menu link, and verifies that the song lyrics content is displayed in paragraph elements.

Starting URL: http://99-bottles-of-beer.net/lyrics.html

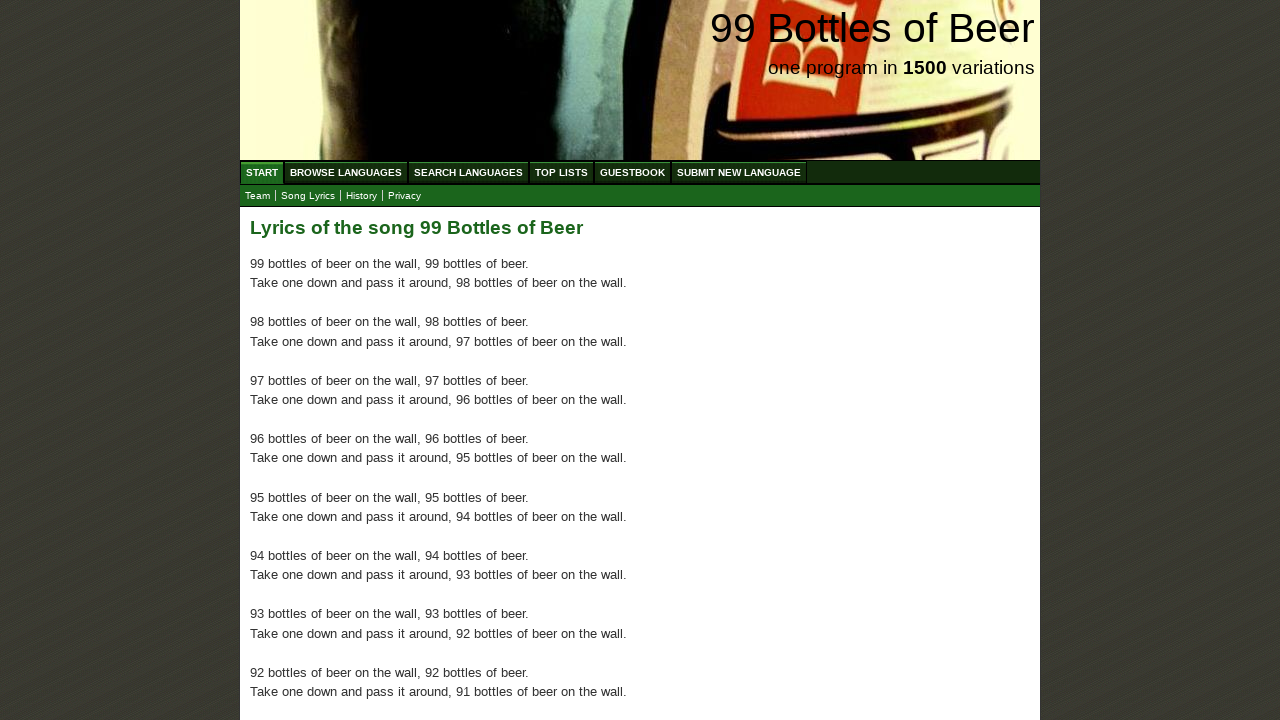

Navigated to 99 Bottles of Beer lyrics page
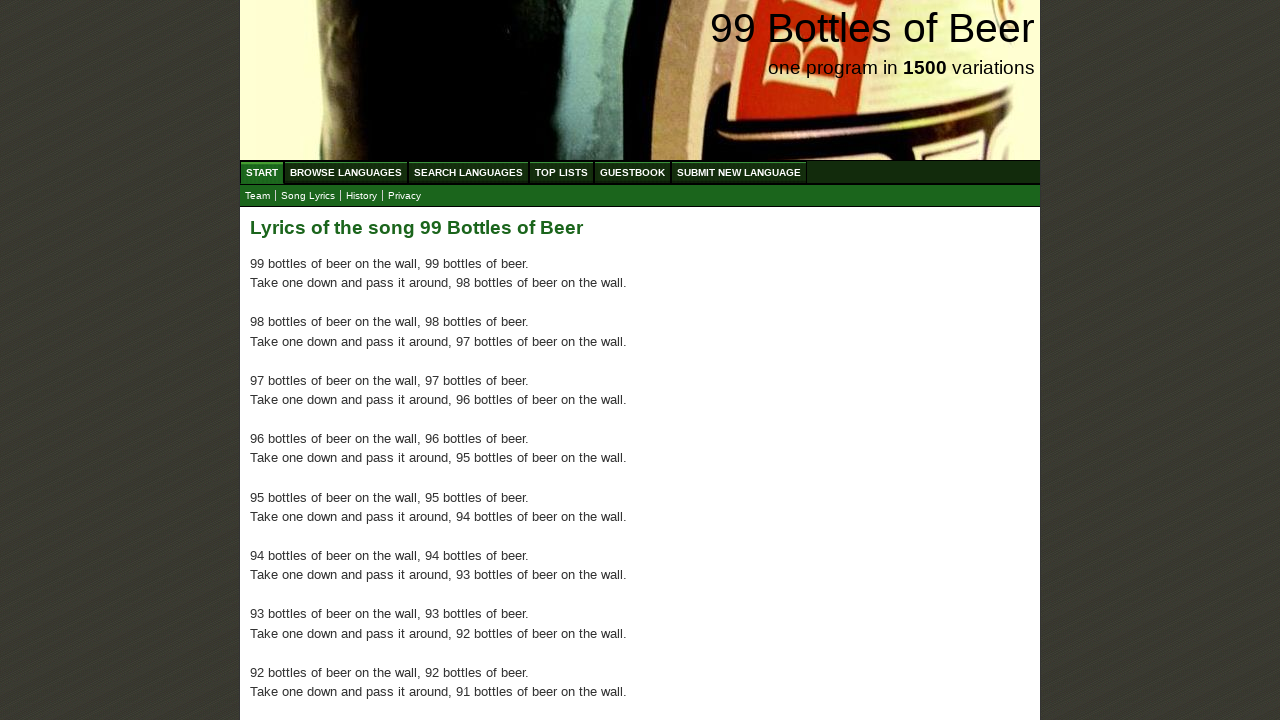

Clicked on 'Song Lyrics' menu link at (308, 196) on a:text('Song Lyrics')
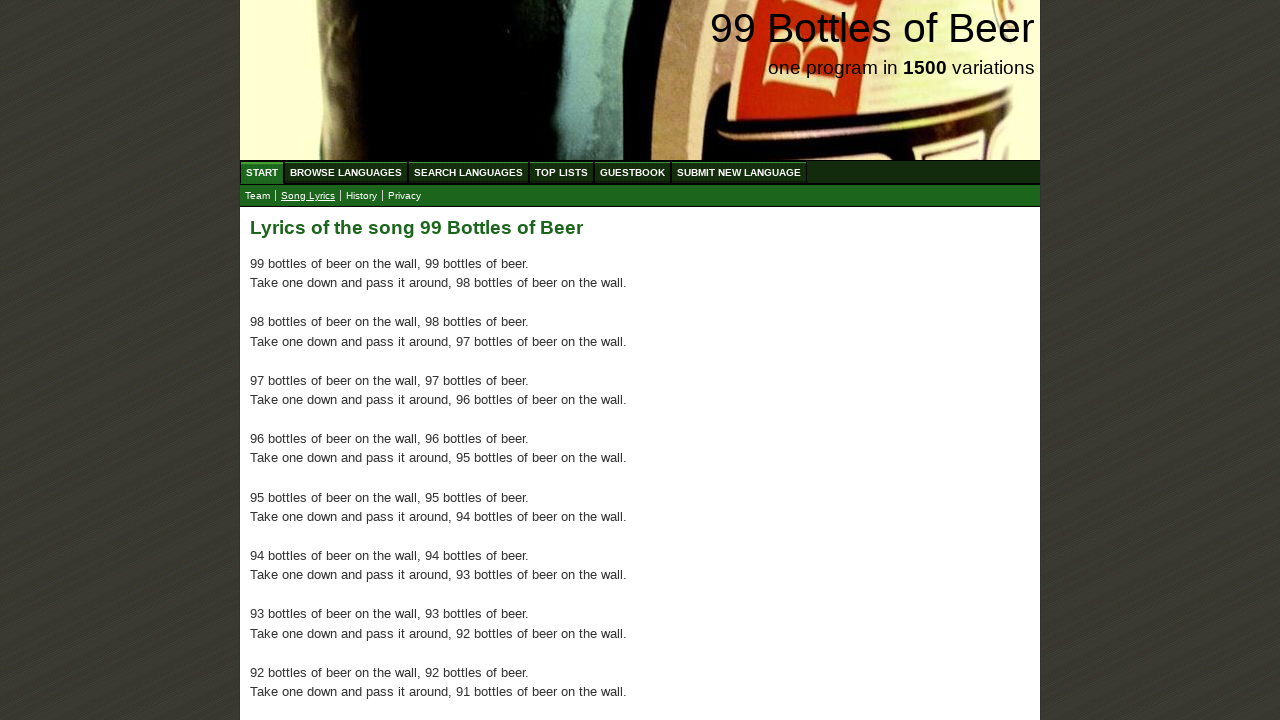

Waited for lyrics paragraphs to load in main content area
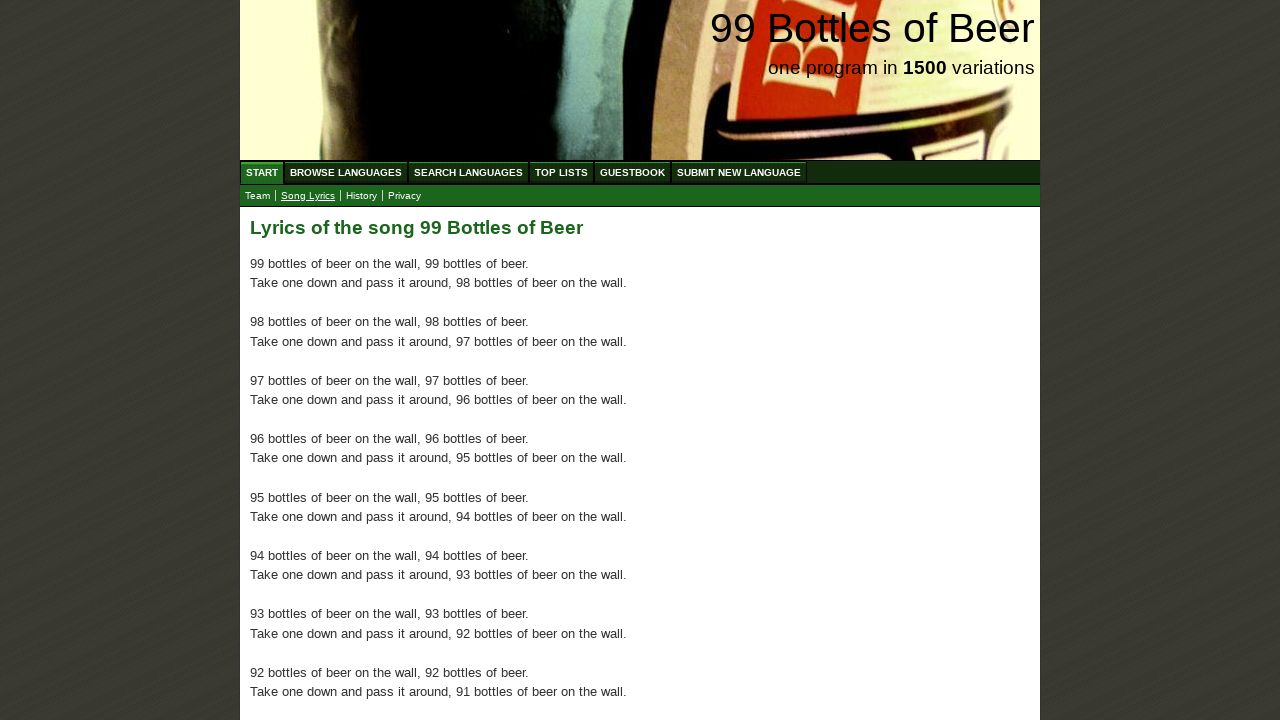

Located all paragraph elements in main content
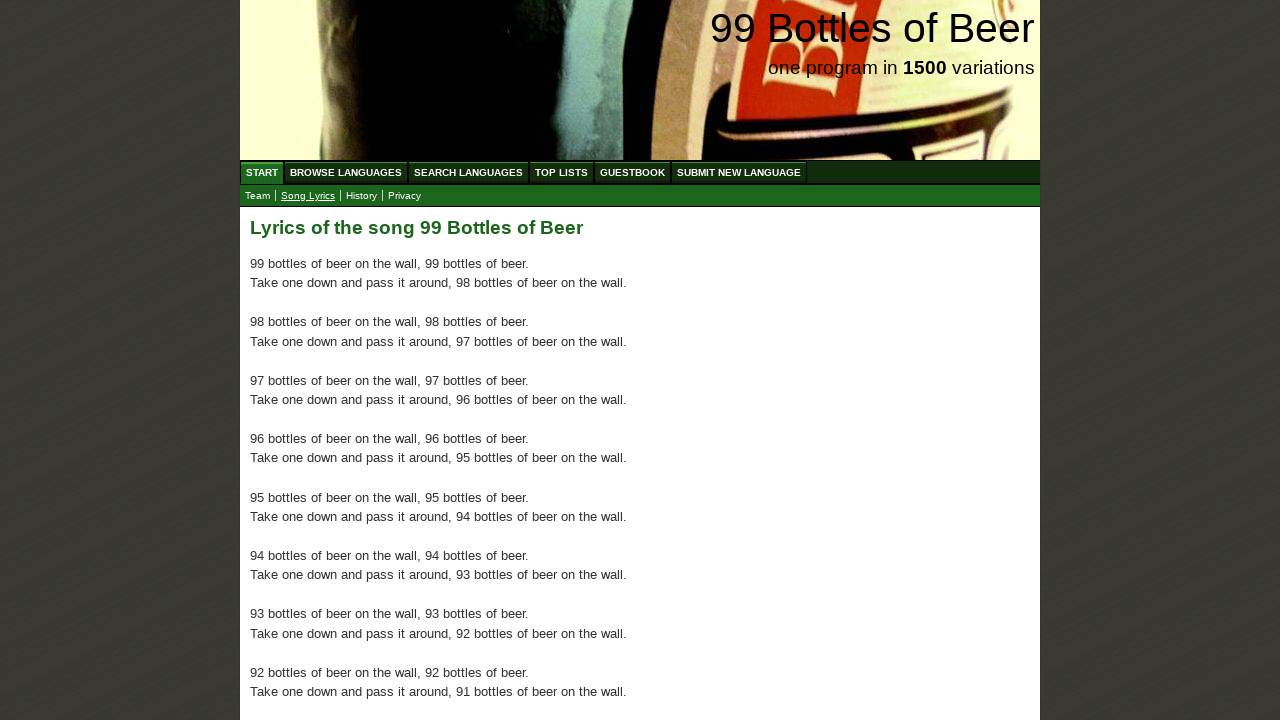

Verified that song lyrics paragraphs are displayed
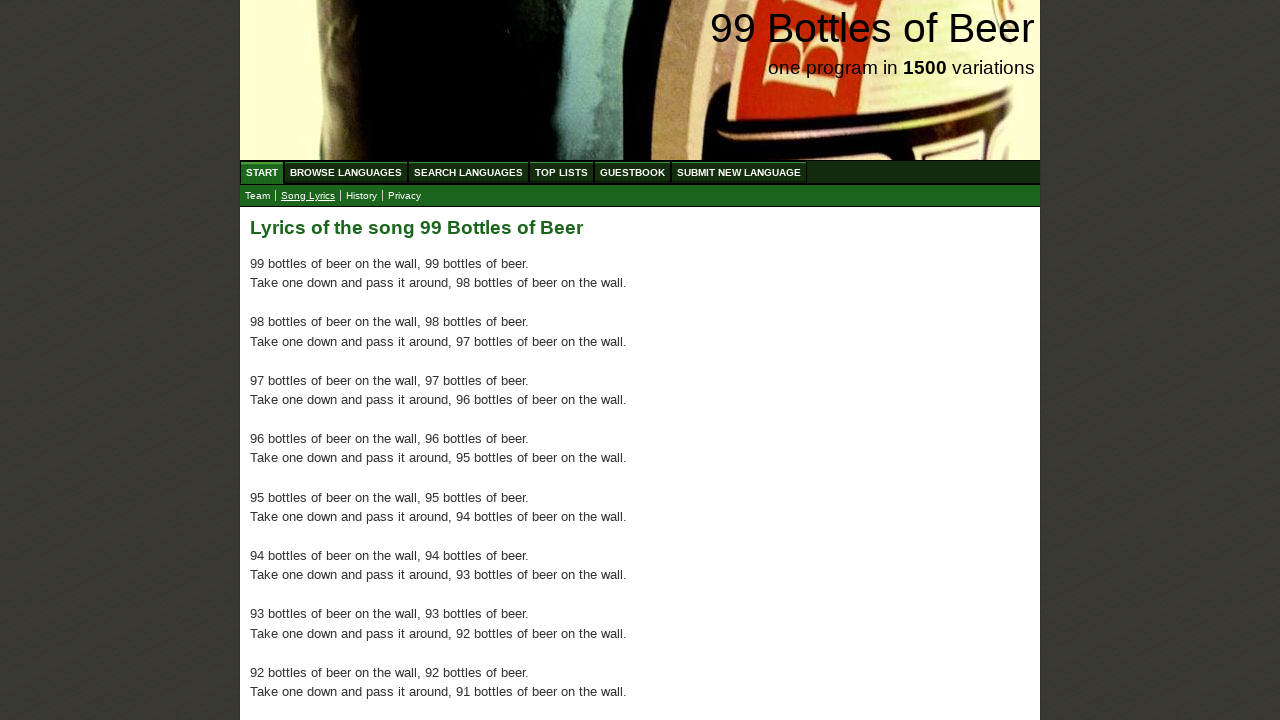

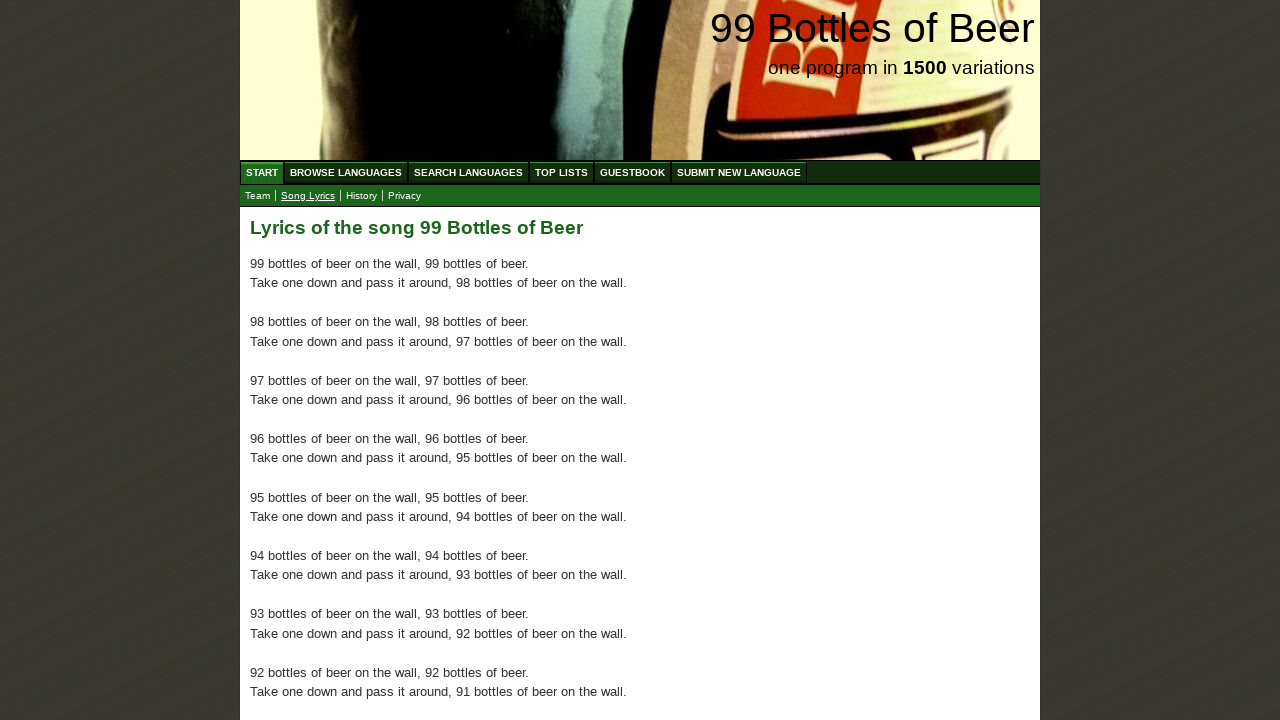